Tests A/B Testing page by clicking on the link, reading the paragraph text, and navigating back to the home page

Starting URL: https://the-internet.herokuapp.com/

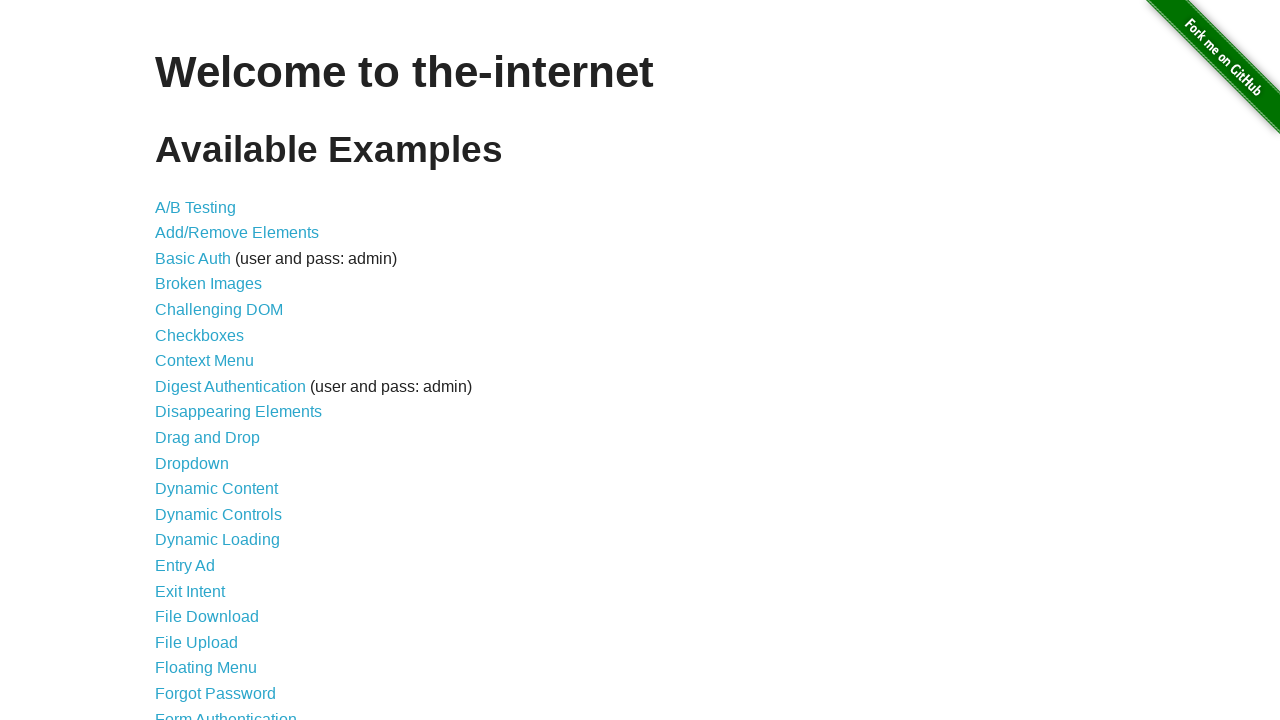

A/B Testing link became visible on home page
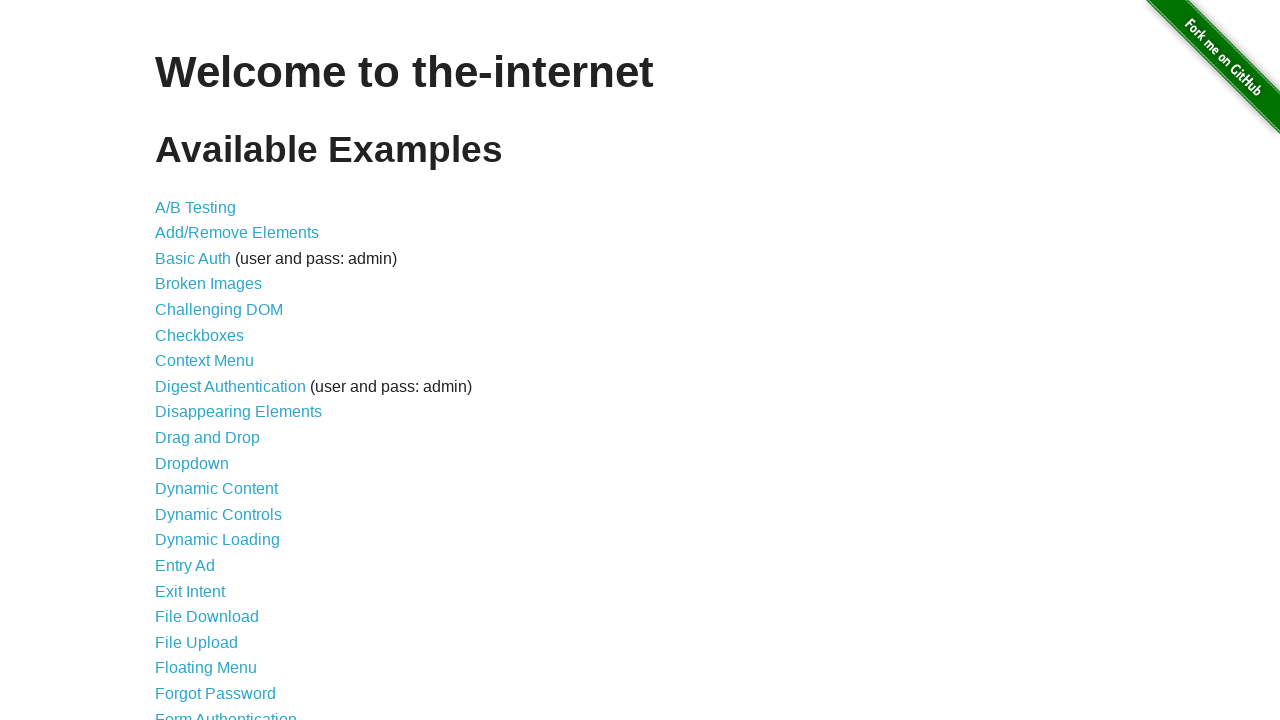

Clicked on A/B Testing link at (196, 207) on xpath=//*[contains(text(), 'B Testing')]
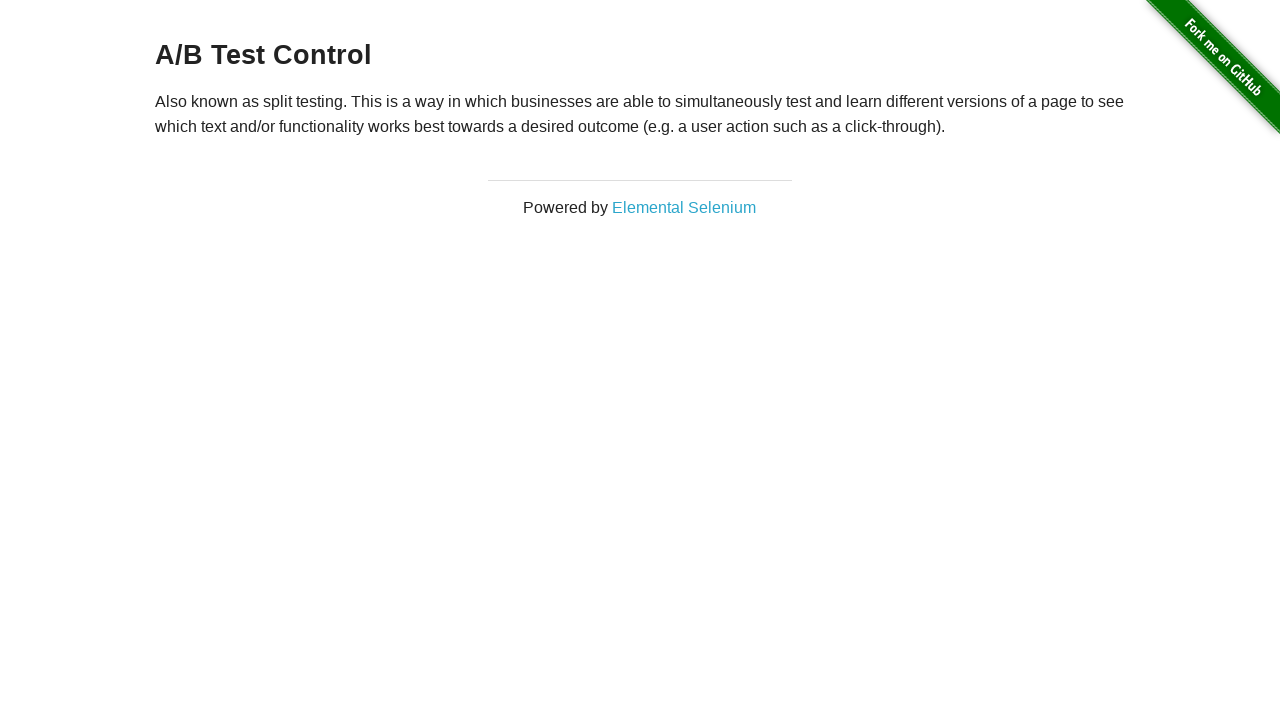

A/B Testing page loaded and example paragraph is visible
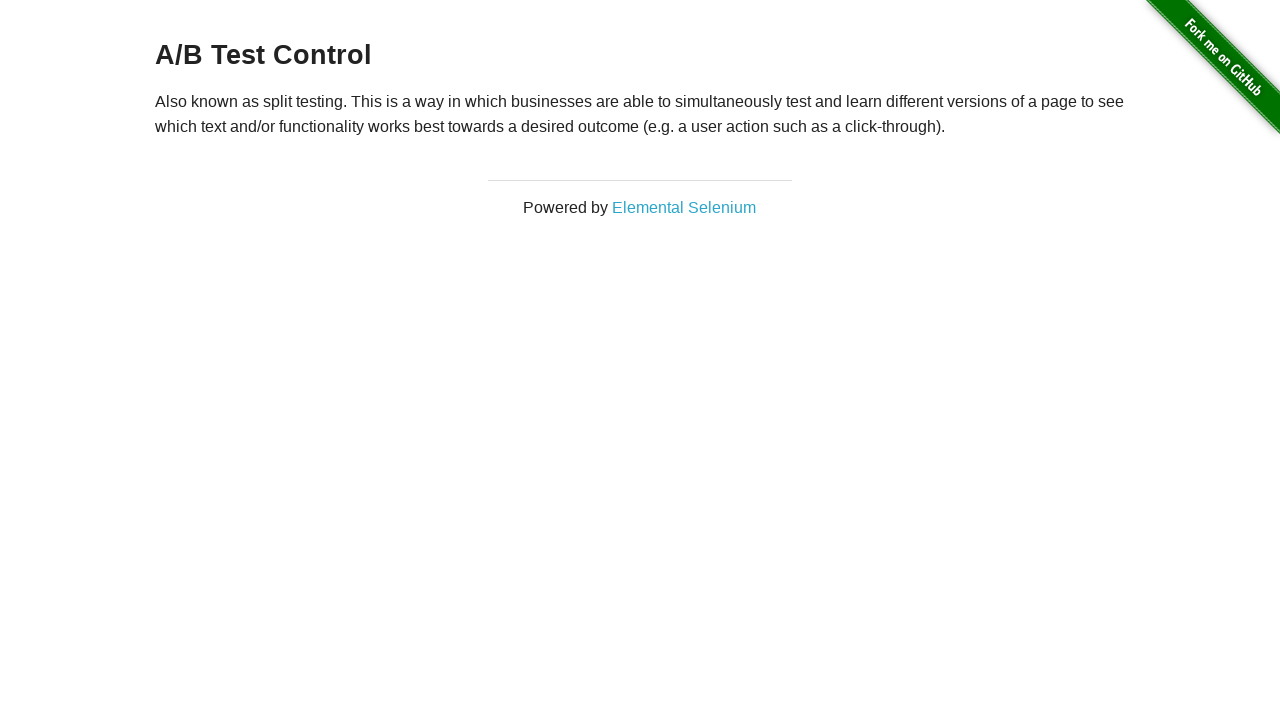

Navigated back to home page
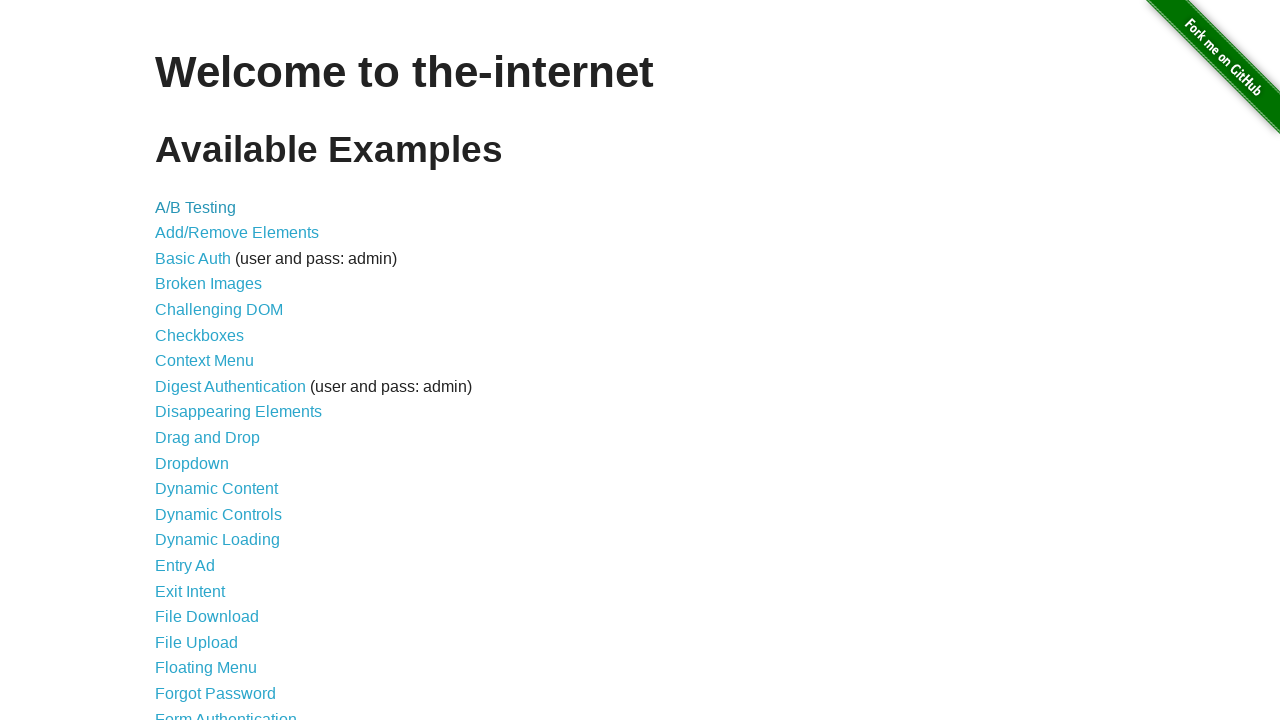

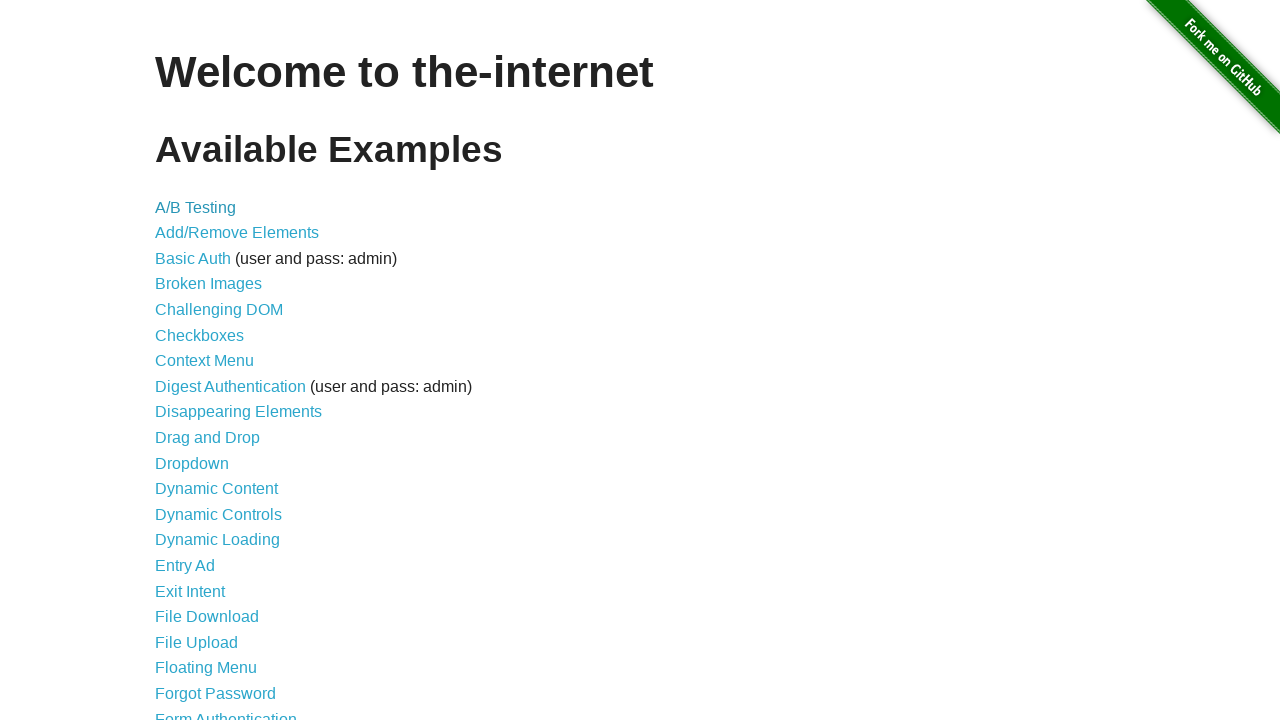